Tests that entered text is trimmed when editing a todo item

Starting URL: https://demo.playwright.dev/todomvc

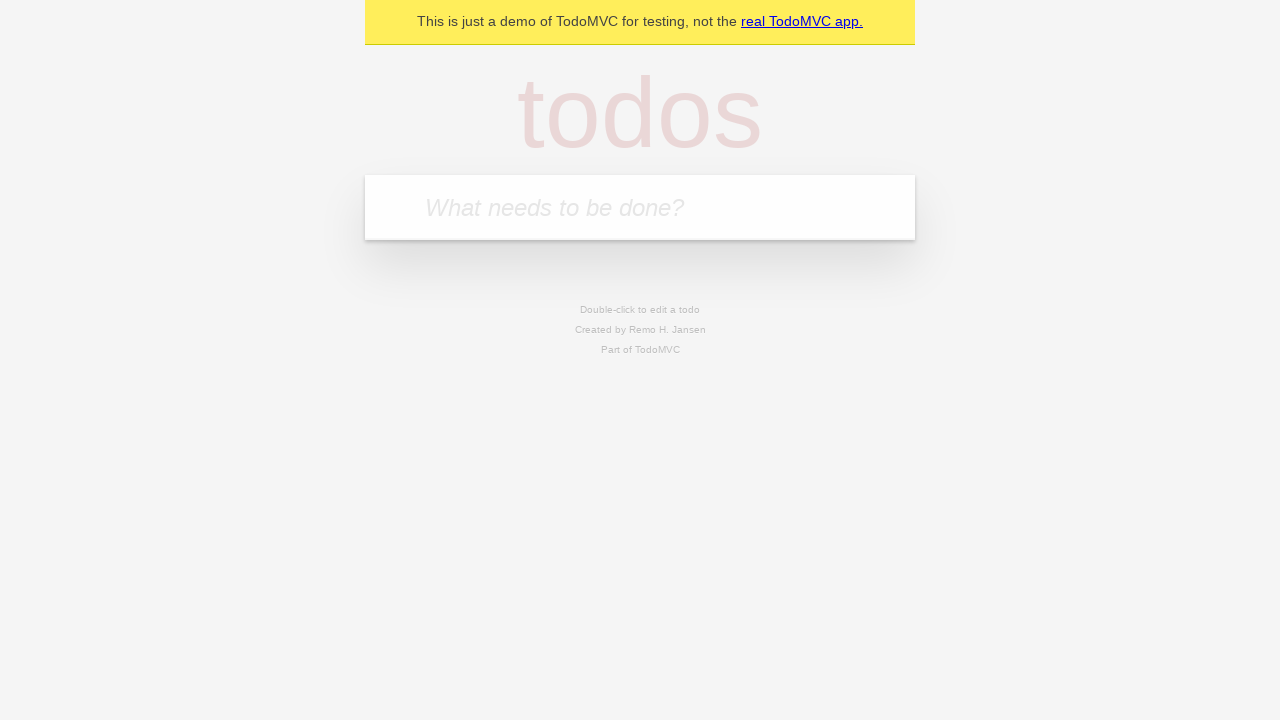

Filled todo input with 'buy some cheese' on internal:attr=[placeholder="What needs to be done?"i]
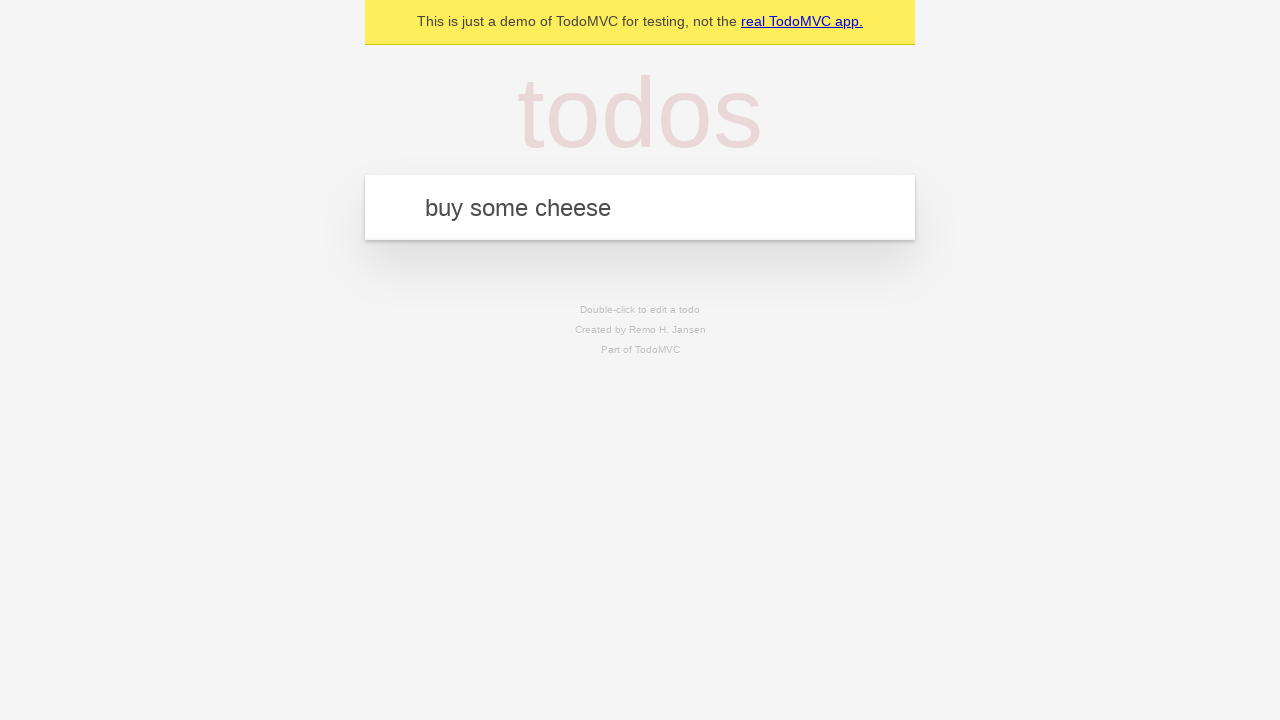

Pressed Enter to create first todo on internal:attr=[placeholder="What needs to be done?"i]
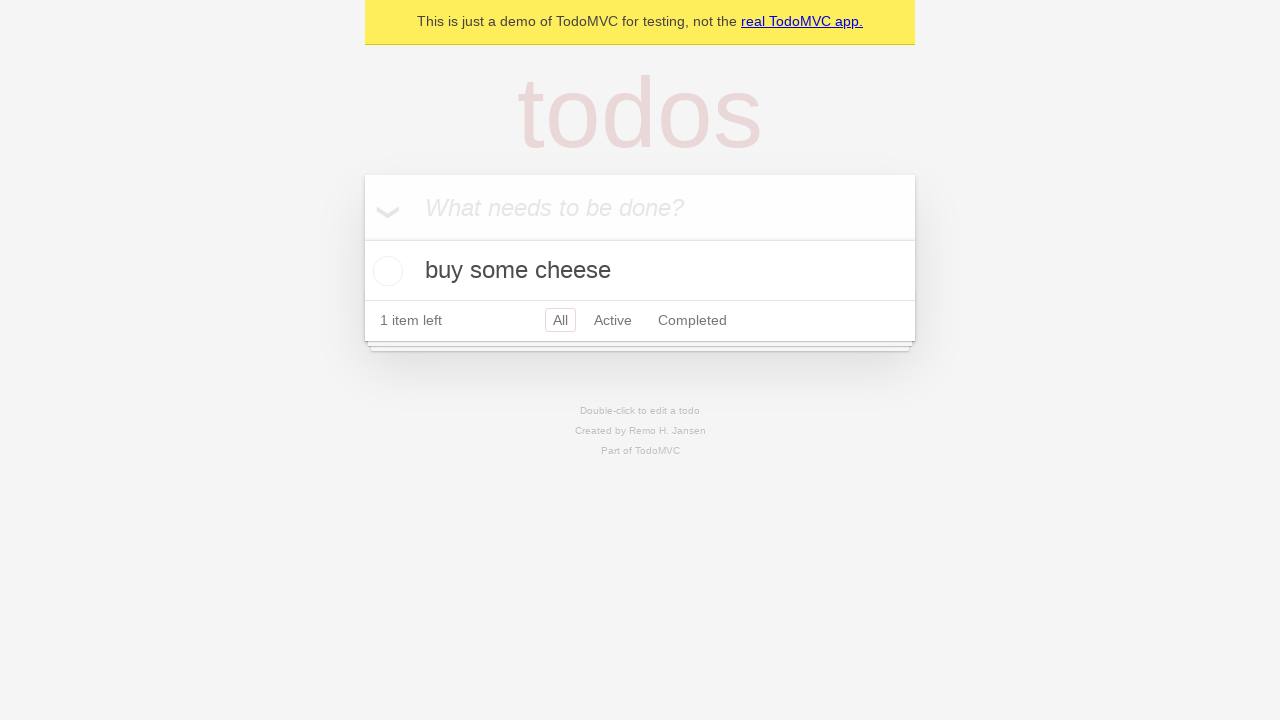

Filled todo input with 'feed the cat' on internal:attr=[placeholder="What needs to be done?"i]
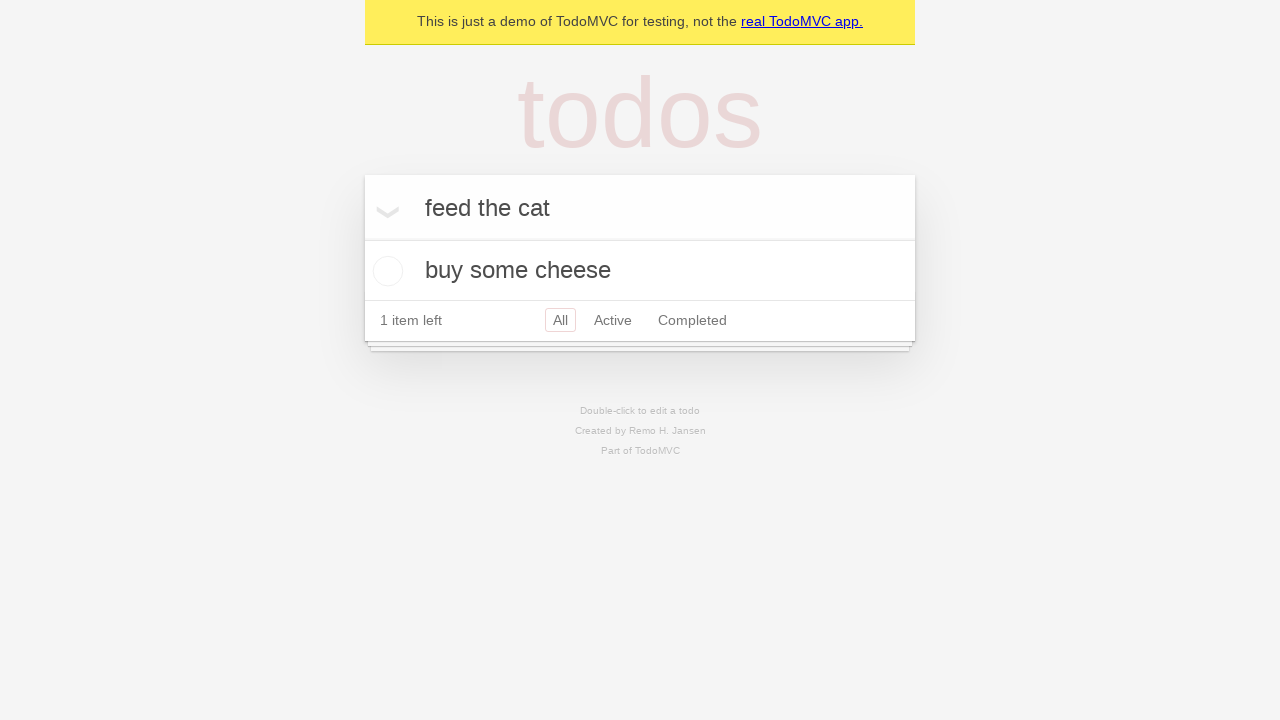

Pressed Enter to create second todo on internal:attr=[placeholder="What needs to be done?"i]
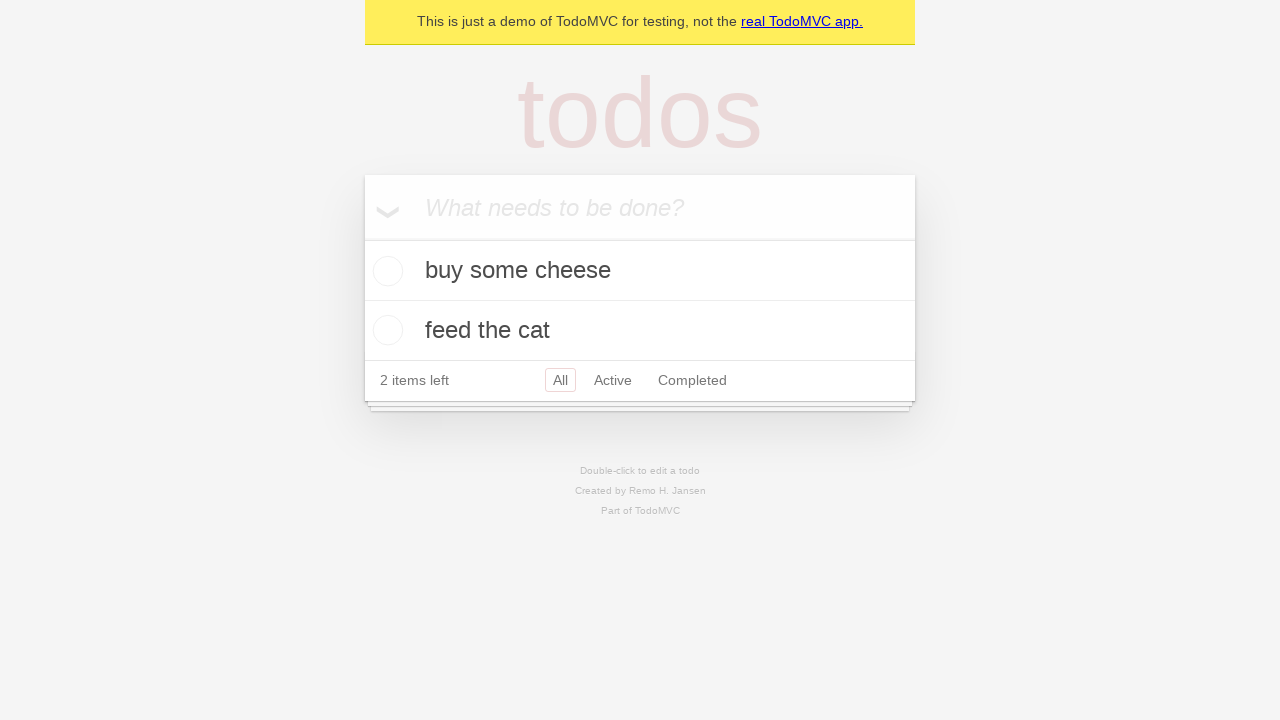

Filled todo input with 'book a doctors appointment' on internal:attr=[placeholder="What needs to be done?"i]
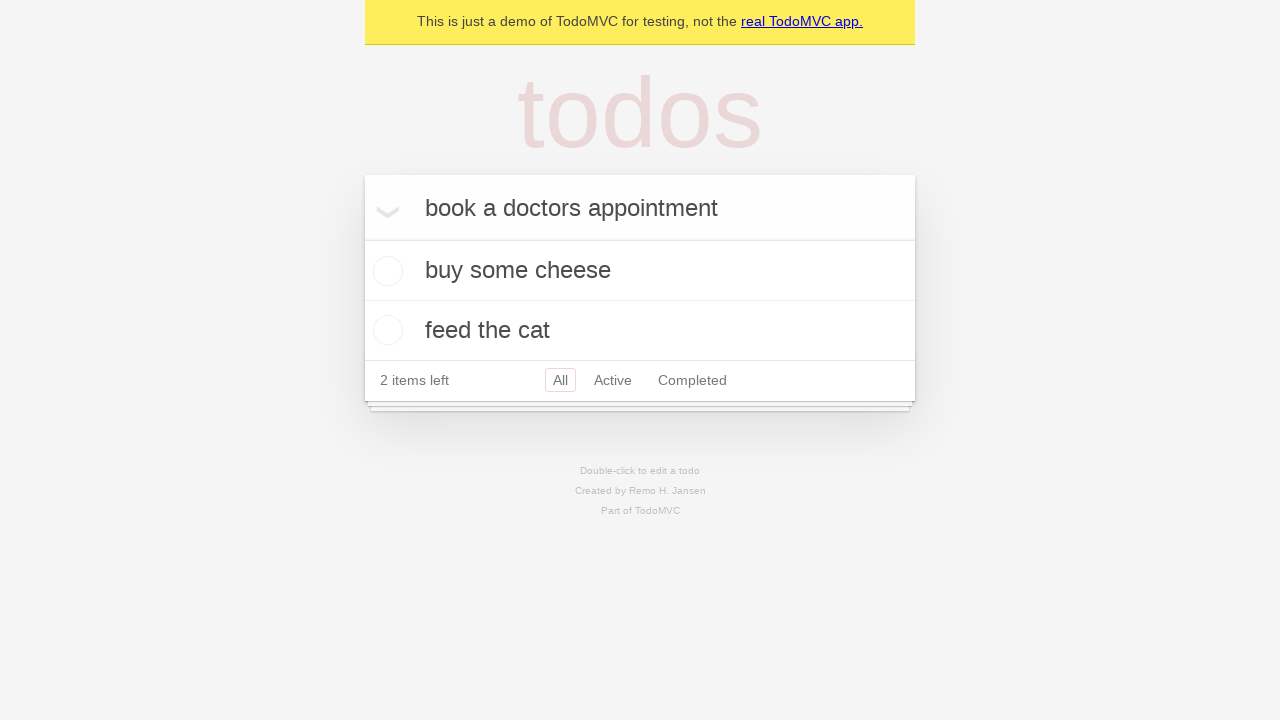

Pressed Enter to create third todo on internal:attr=[placeholder="What needs to be done?"i]
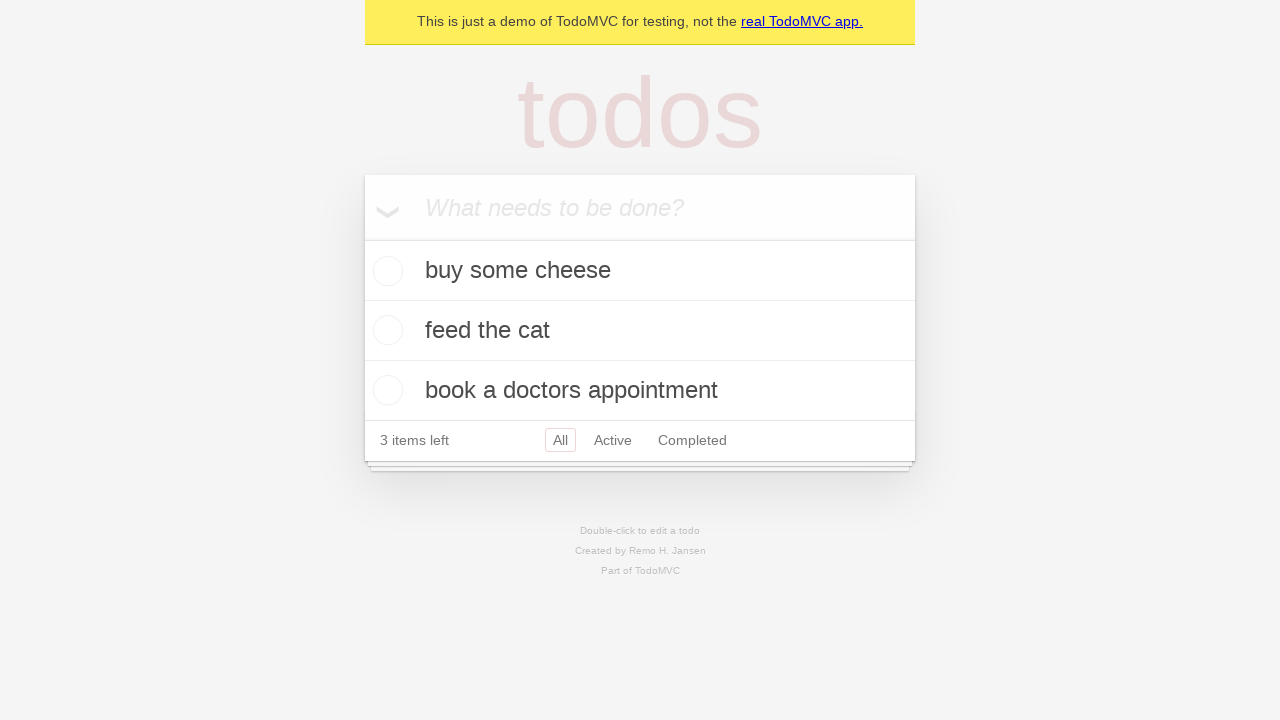

Double-clicked second todo item to enter edit mode at (640, 331) on internal:testid=[data-testid="todo-item"s] >> nth=1
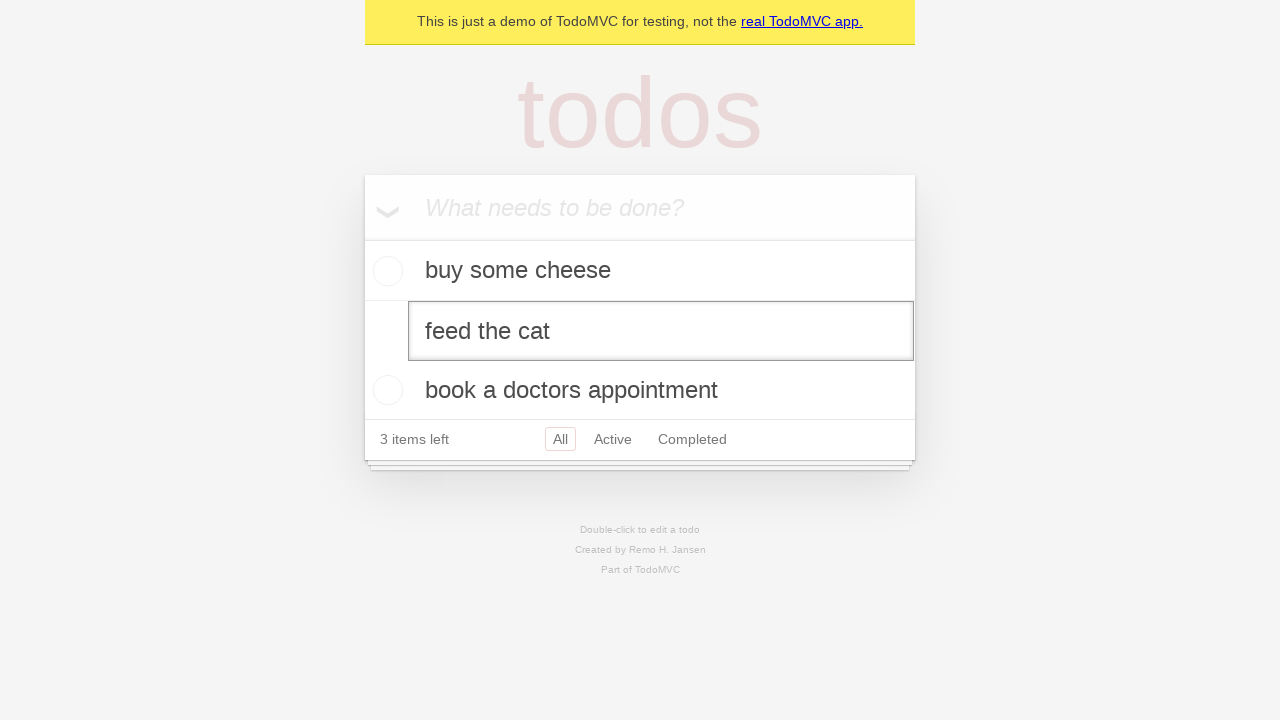

Filled edit textbox with '    buy some sausages    ' (with leading and trailing whitespace) on internal:testid=[data-testid="todo-item"s] >> nth=1 >> internal:role=textbox[nam
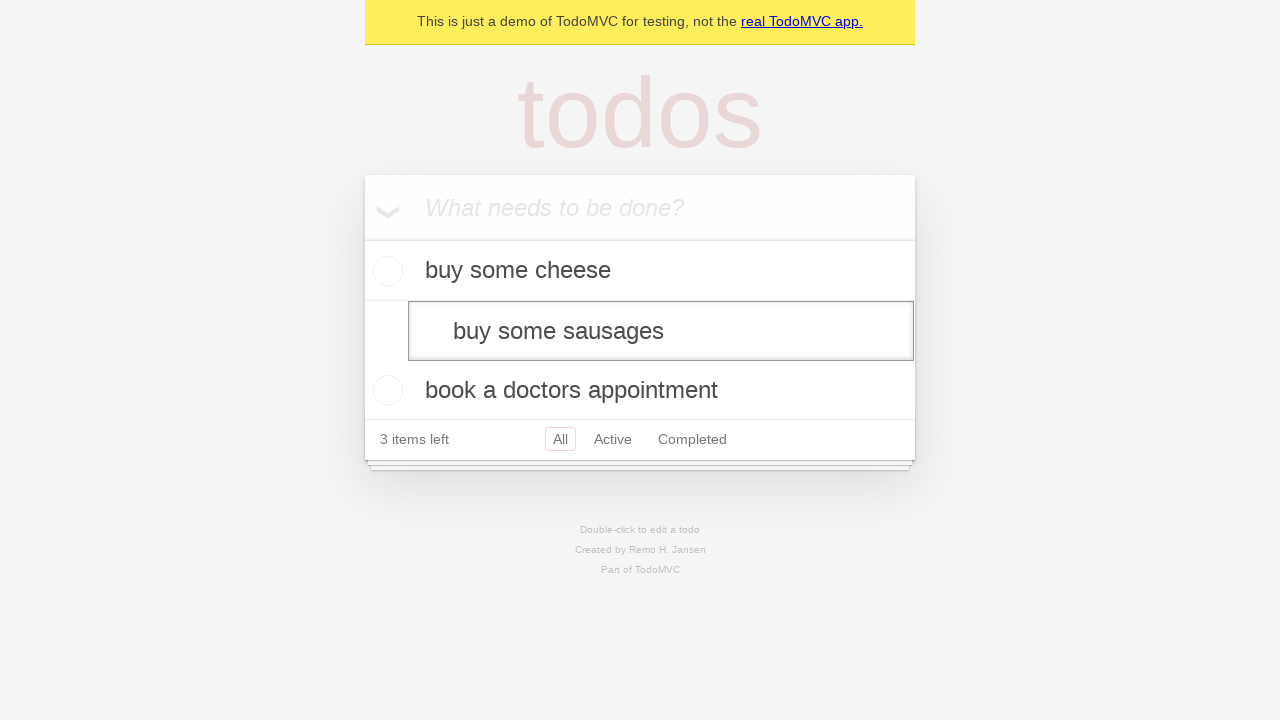

Pressed Enter to submit edited todo, expecting text to be trimmed on internal:testid=[data-testid="todo-item"s] >> nth=1 >> internal:role=textbox[nam
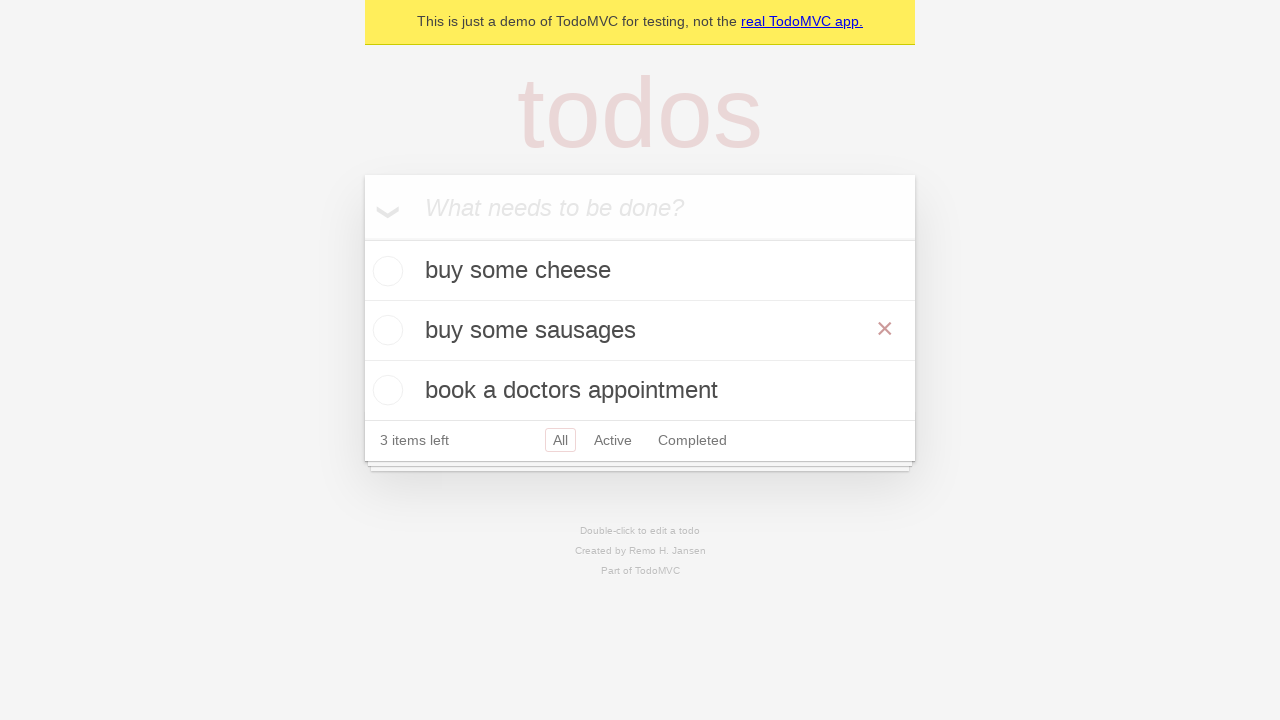

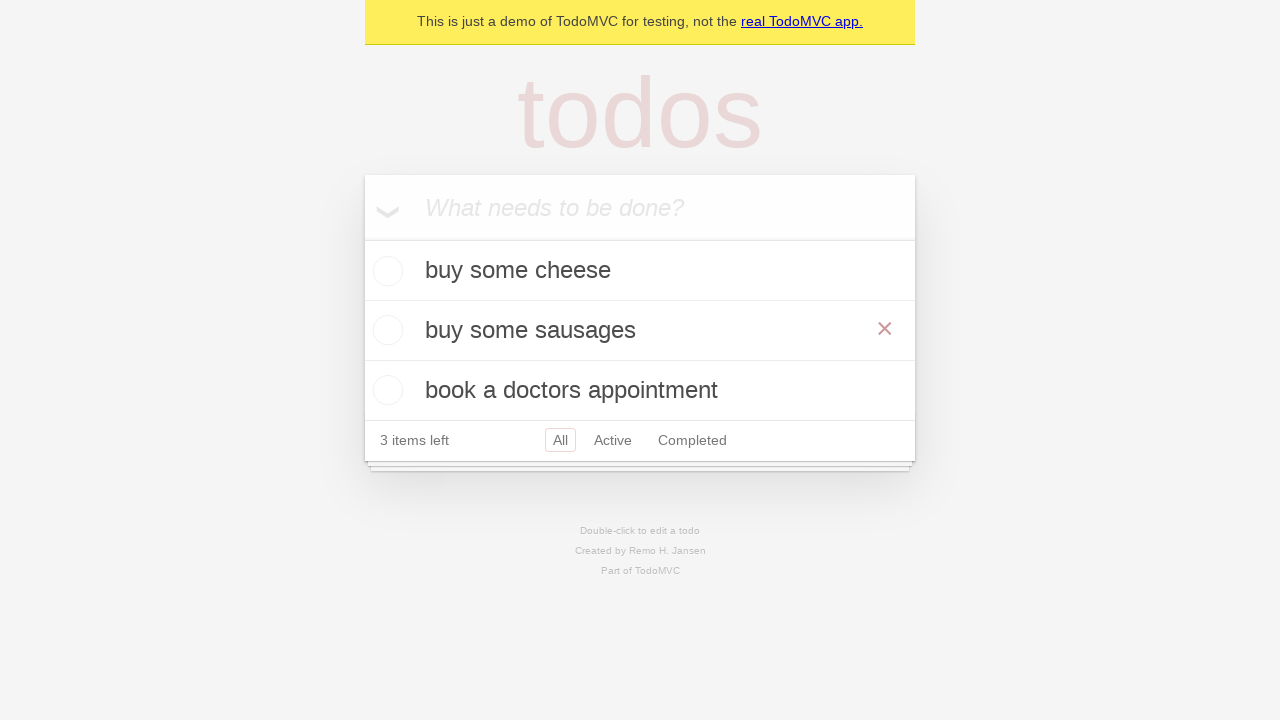